Tests checkbox selection functionality by clicking a next button and then selecting multiple hobby checkboxes (Speeding, Other, Skydiving) on a demo automation form.

Starting URL: http://demo.automationtalks.com/

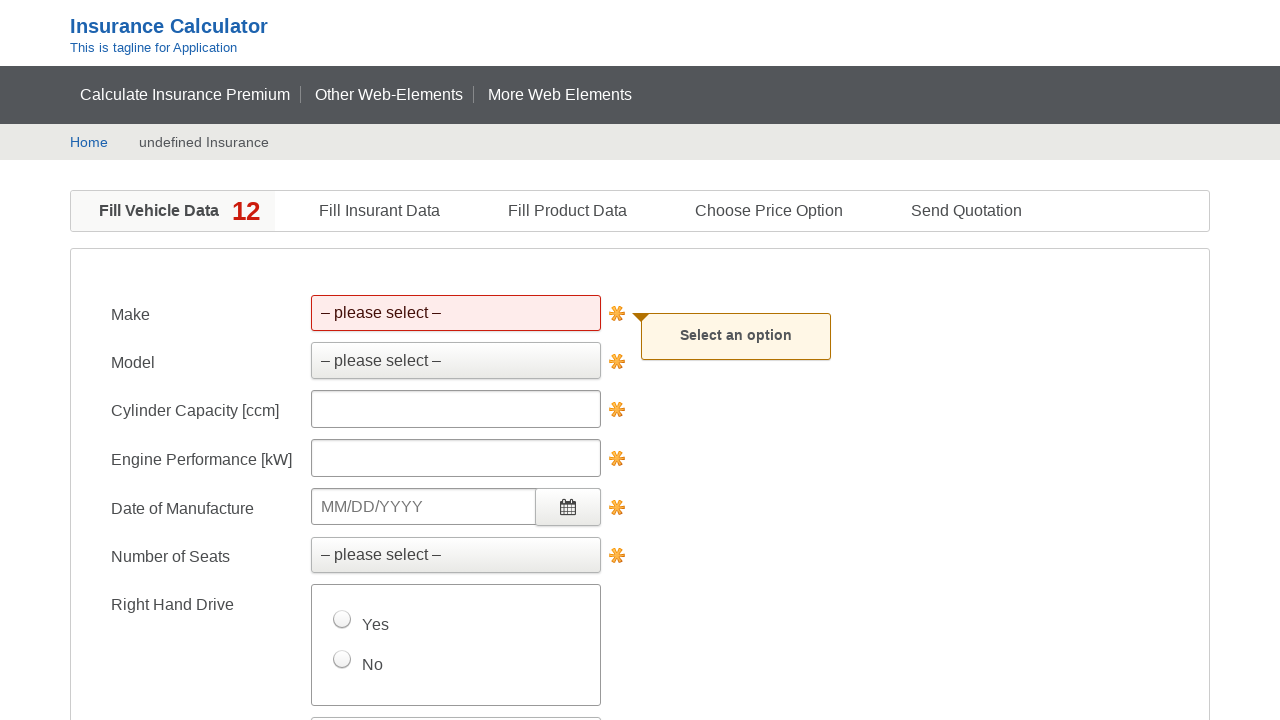

Clicked next button to proceed to insurant data section at (359, 477) on #nextenterinsurantdata
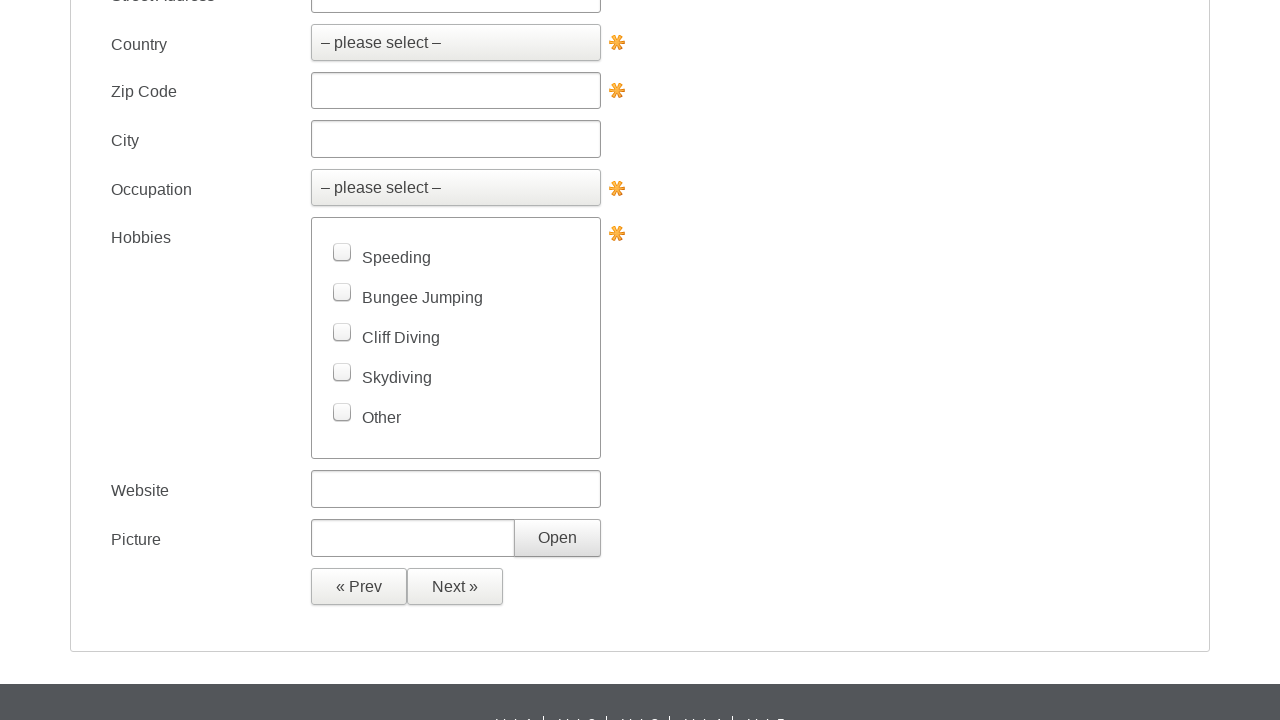

Selected 'Speeding' hobby checkbox at (382, 258) on xpath=//label[text()='Hobbies']/following-sibling::p/label[text()=' Speeding']
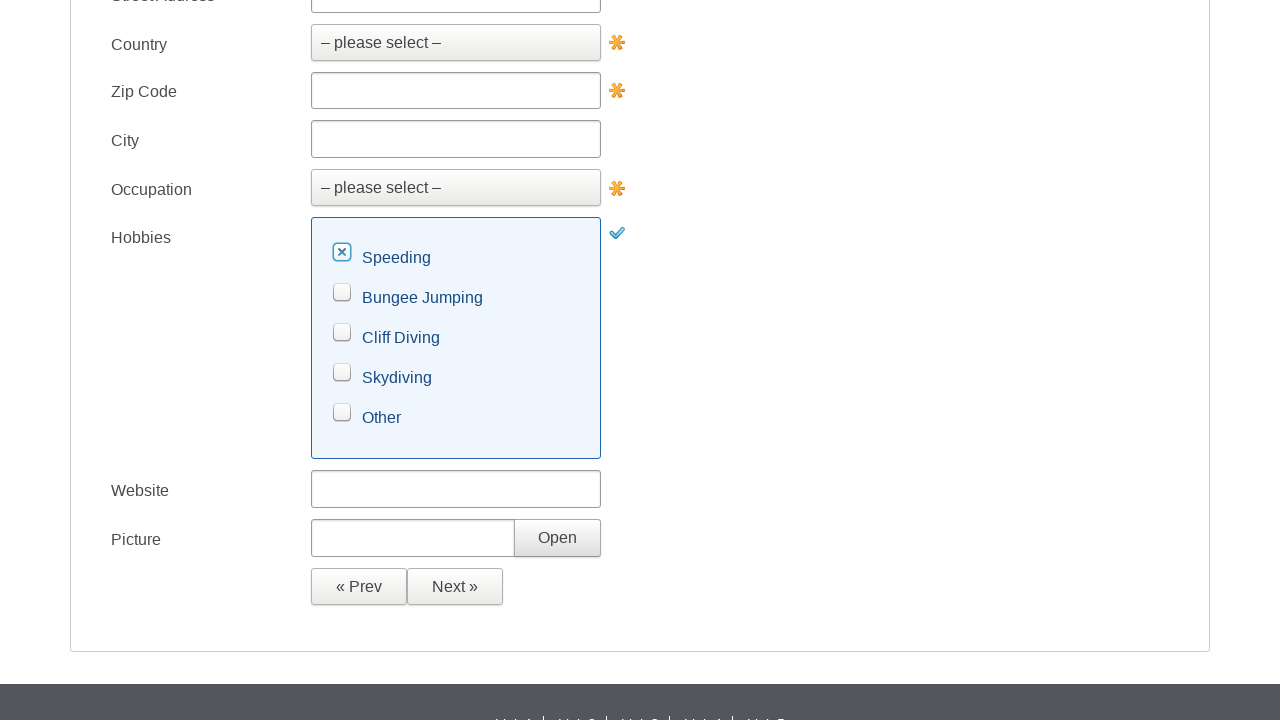

Selected 'Other' hobby checkbox at (366, 418) on xpath=//label[text()='Hobbies']/following-sibling::p/label[text()=' Other']
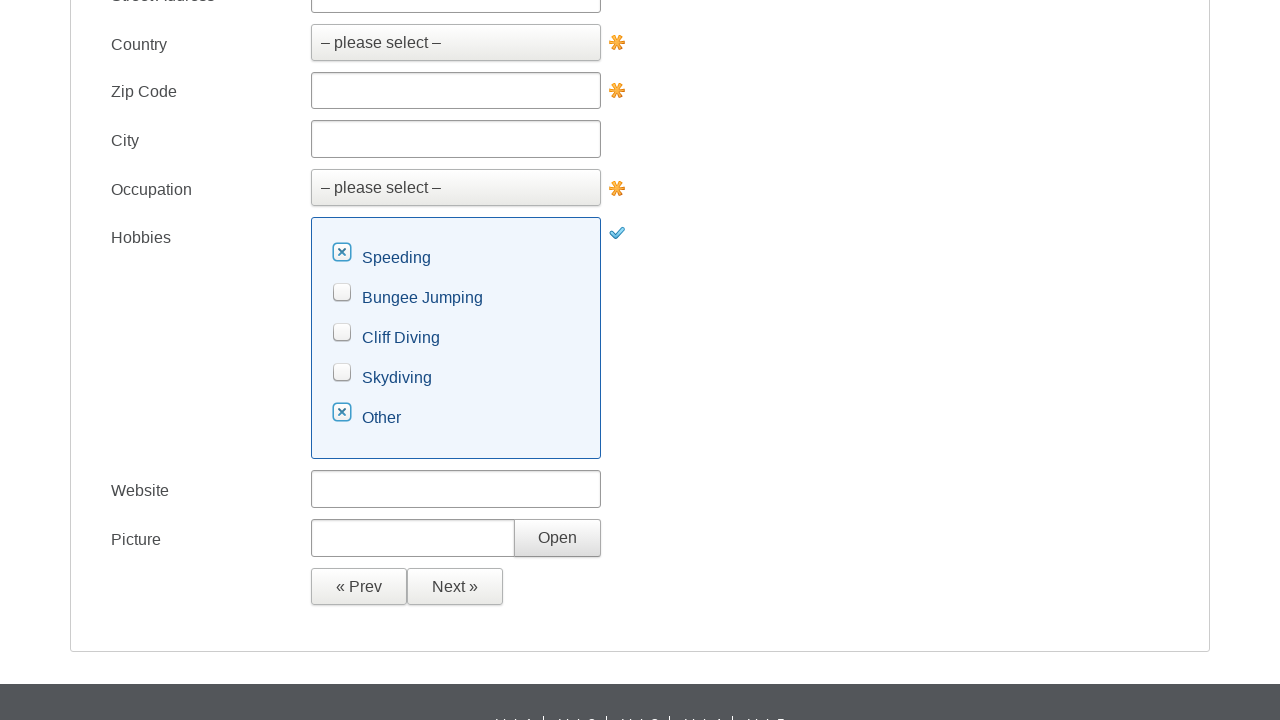

Selected 'Skydiving' hobby checkbox at (382, 378) on xpath=//label[text()='Hobbies']/following-sibling::p/label[text()=' Skydiving']
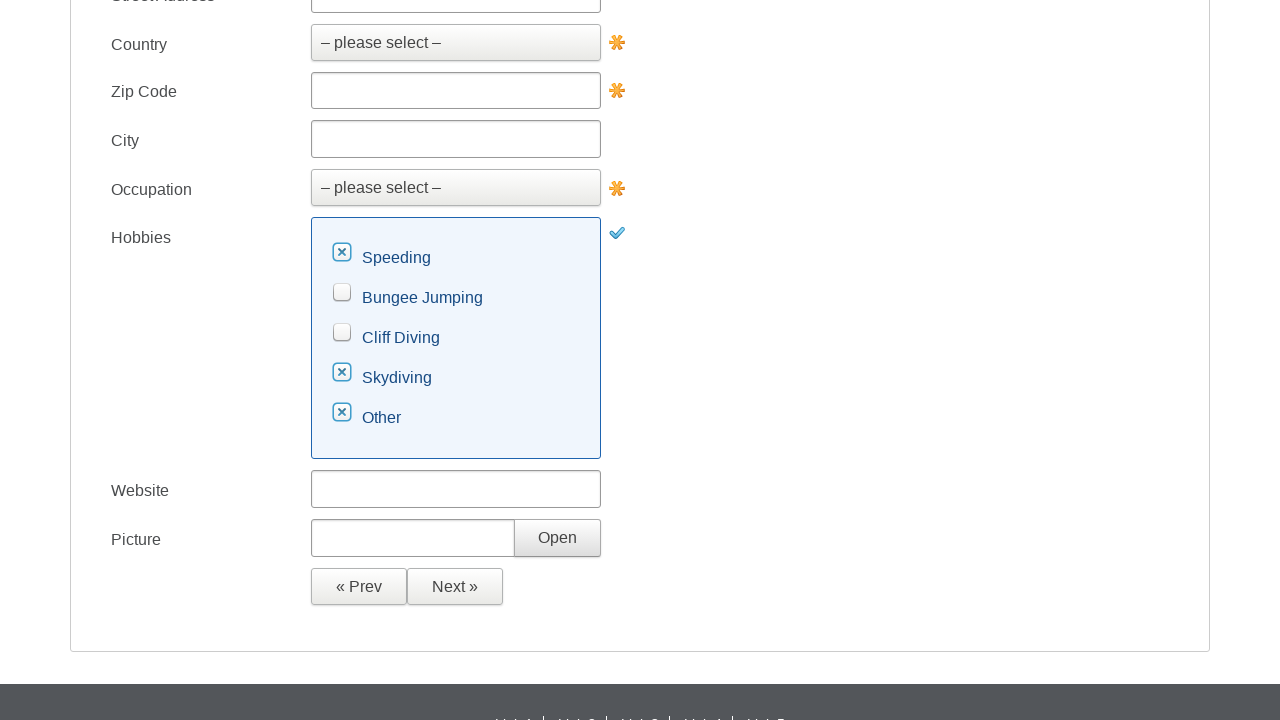

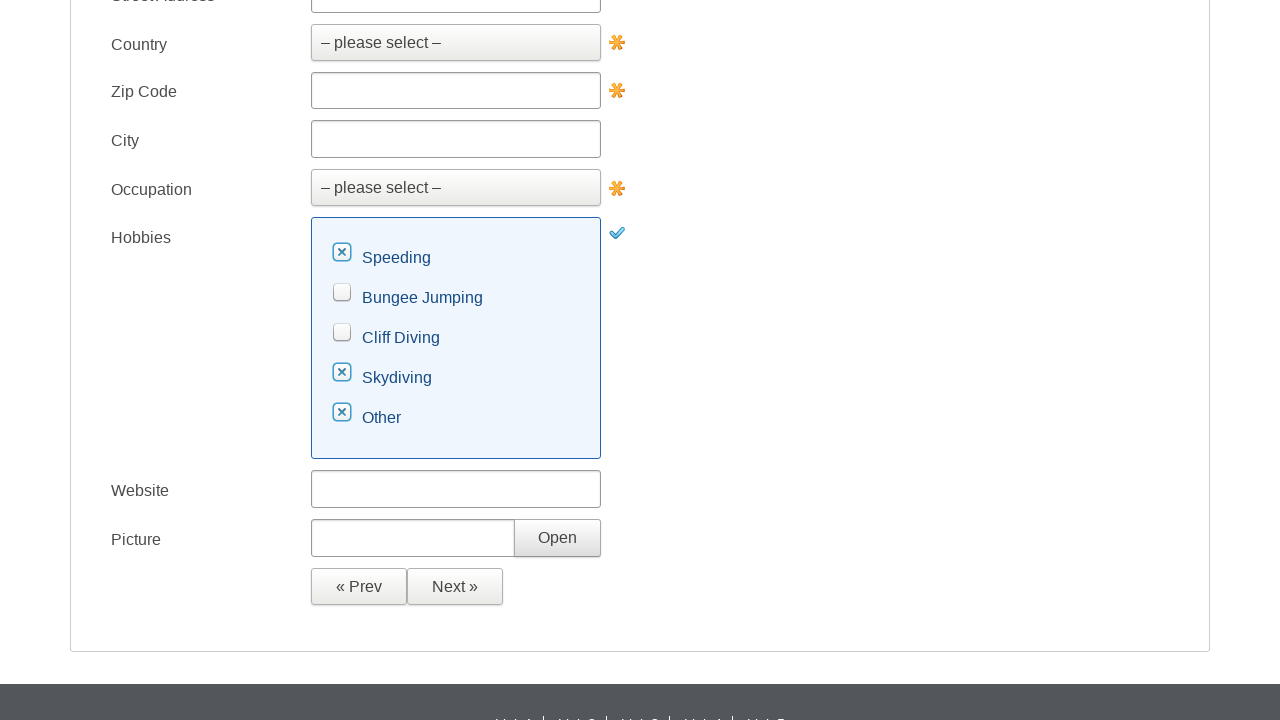